Tests right-click context menu functionality by performing a context click on a designated area, verifying the alert message, then clicking a link that opens a new tab and verifying the content on the new page.

Starting URL: https://the-internet.herokuapp.com/context_menu

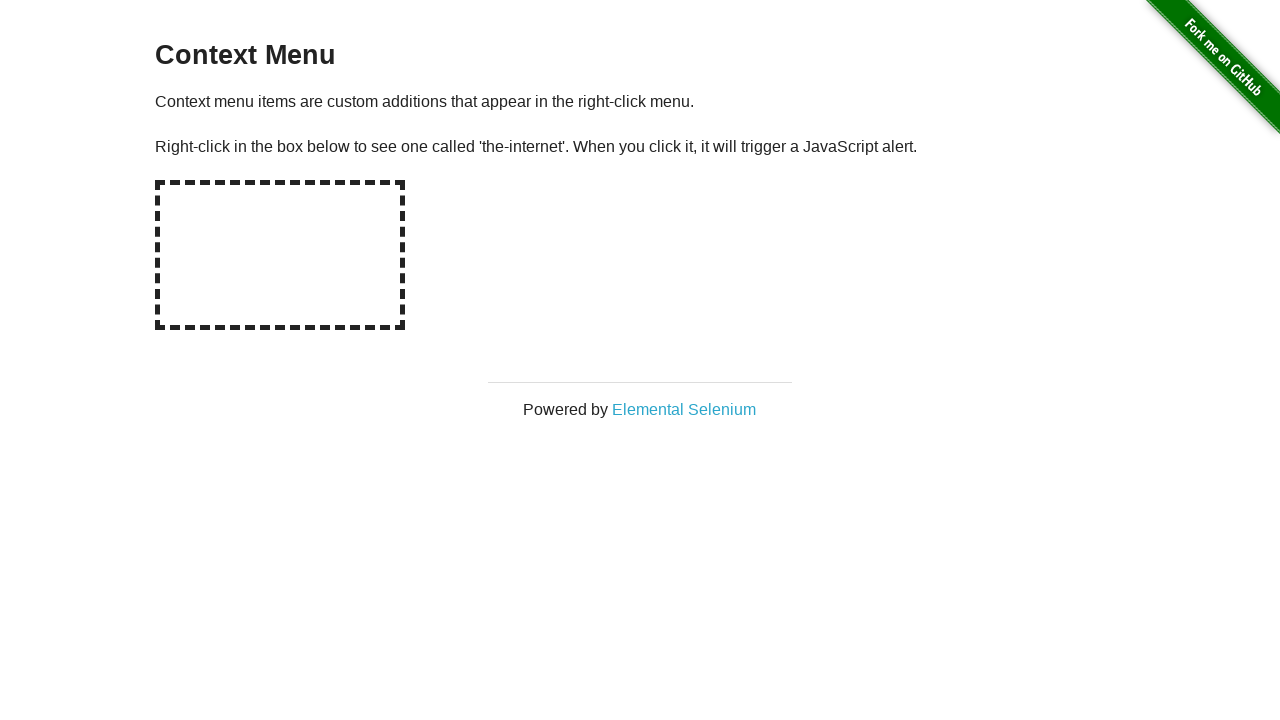

Right-clicked on the hot-spot area to open context menu at (280, 255) on #hot-spot
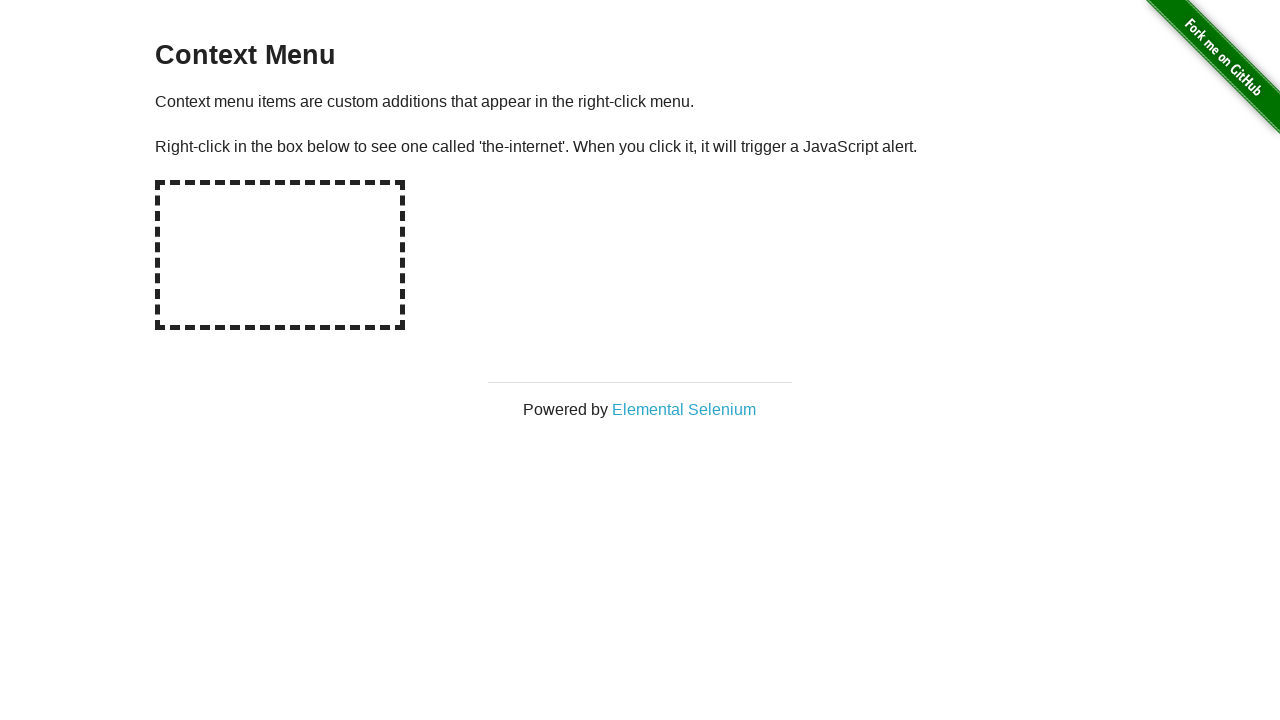

Retrieved alert text from window object
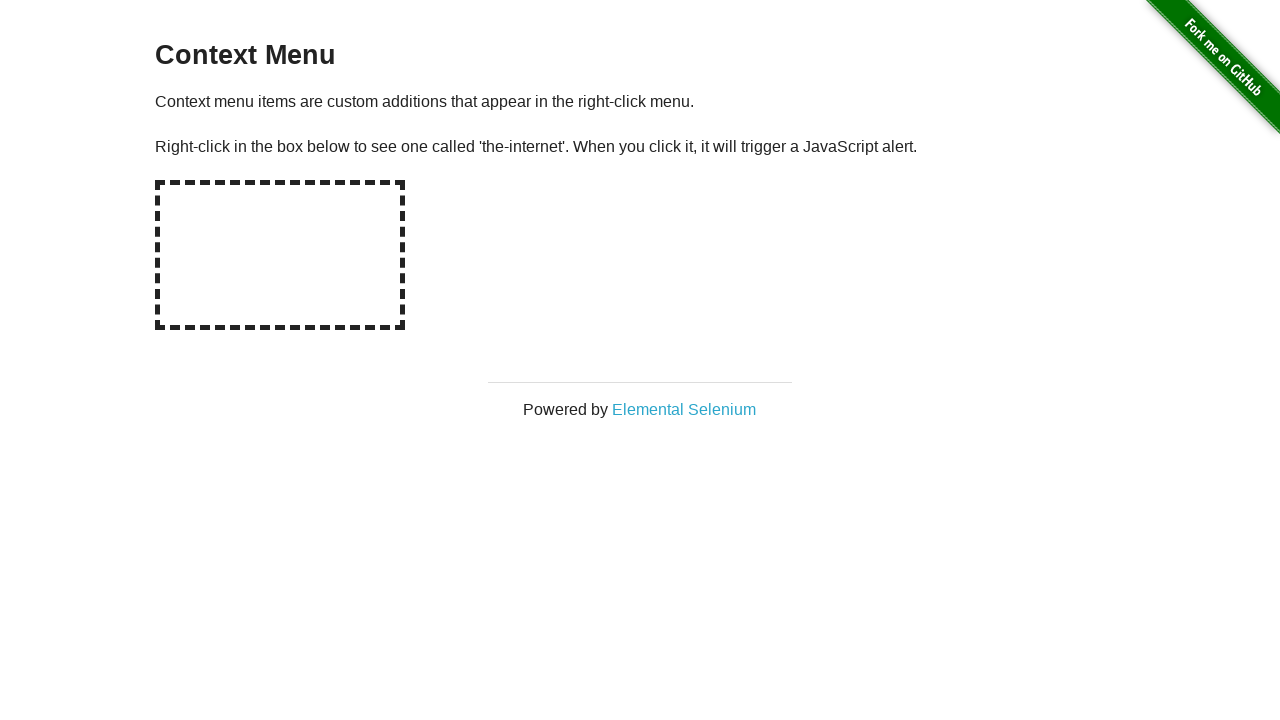

Set up dialog handler to accept alerts
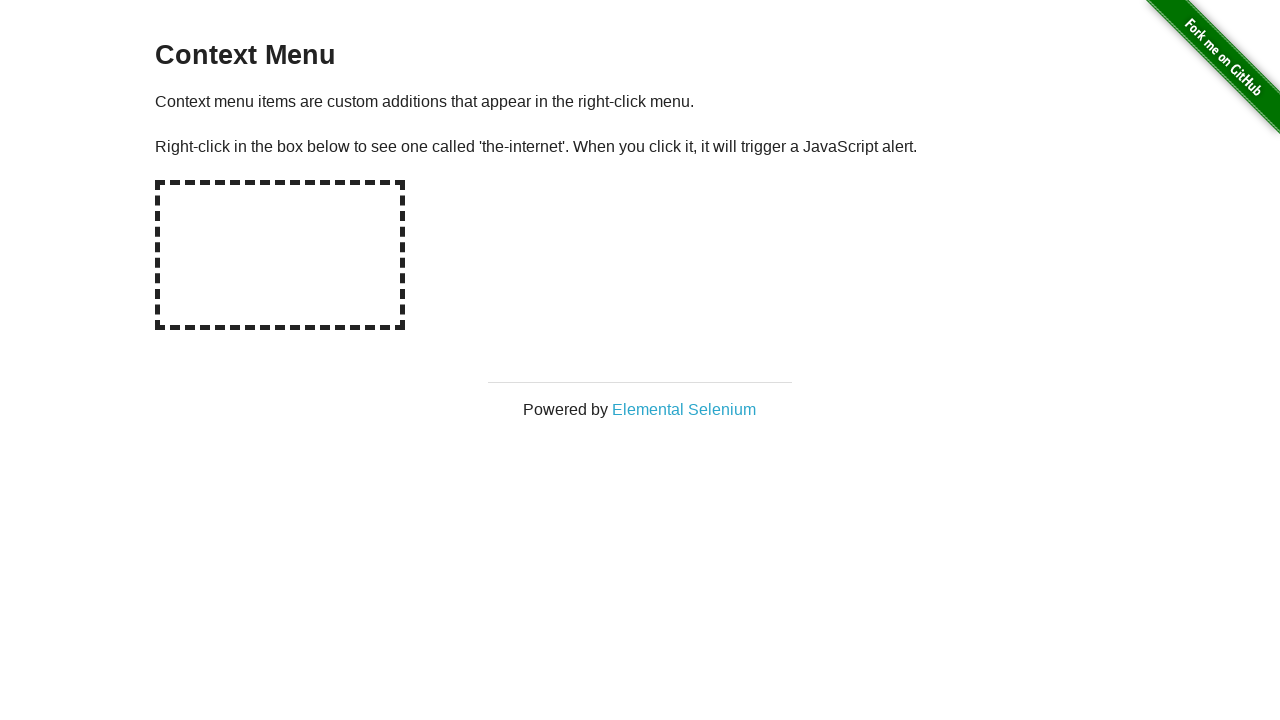

Right-clicked on hot-spot area again to trigger alert at (280, 255) on #hot-spot
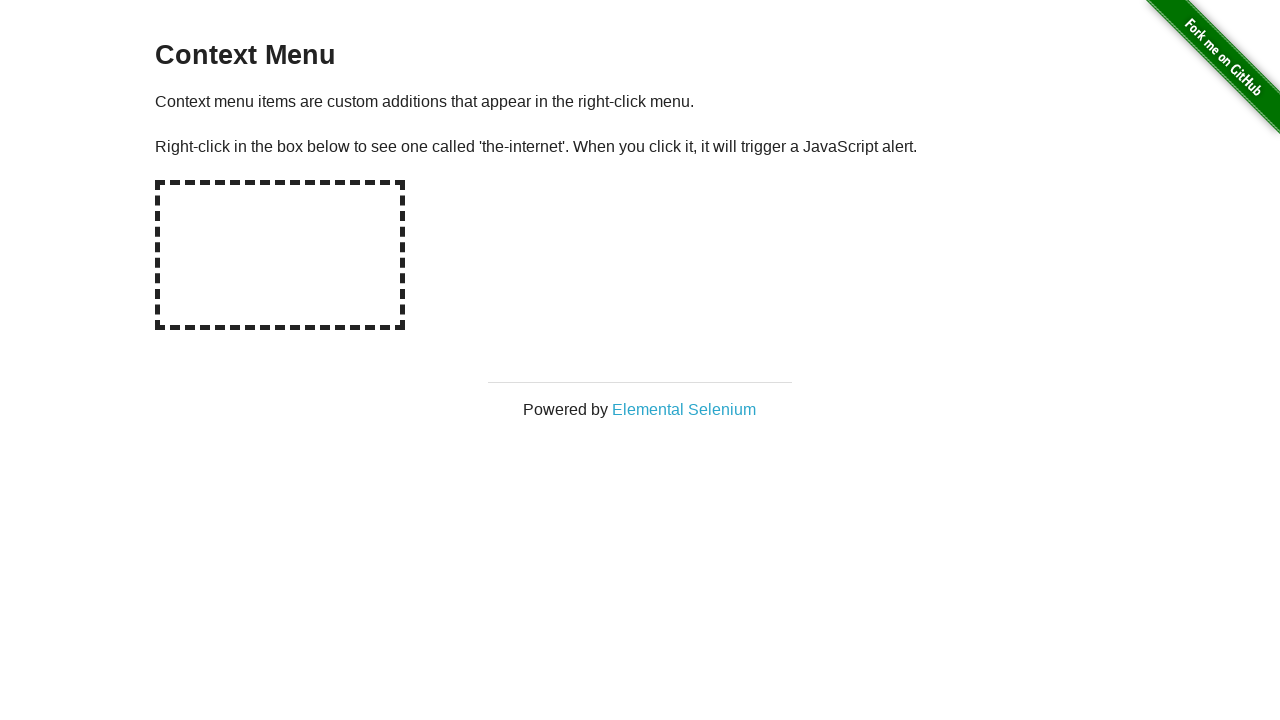

Registered custom dialog handler to capture and accept alert message
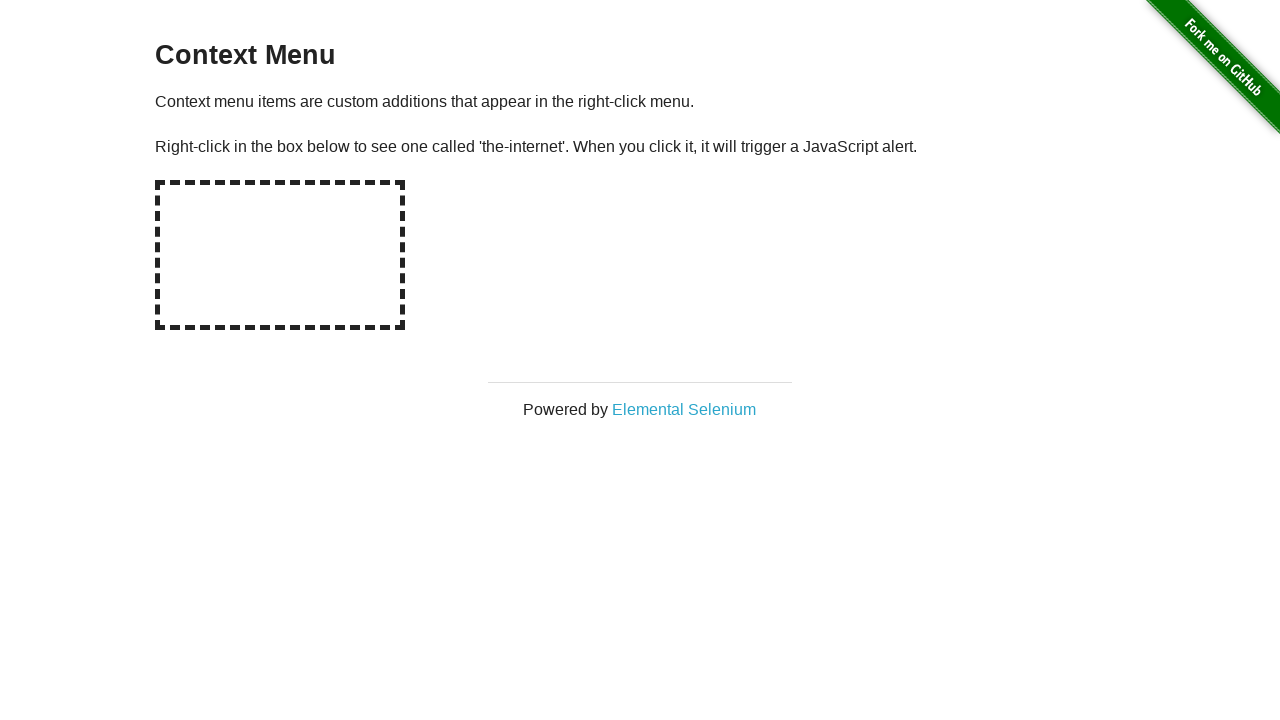

Right-clicked hot-spot area to trigger alert dialog at (280, 255) on #hot-spot
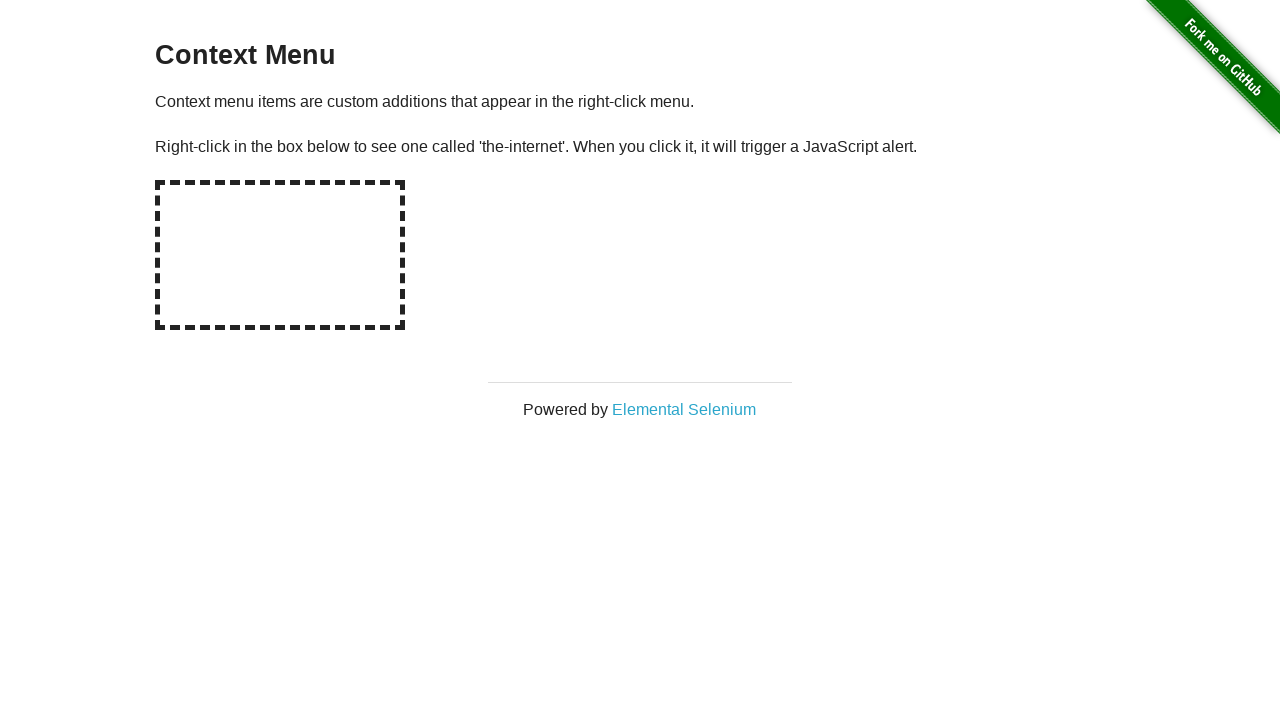

Waited 500ms for dialog to be handled
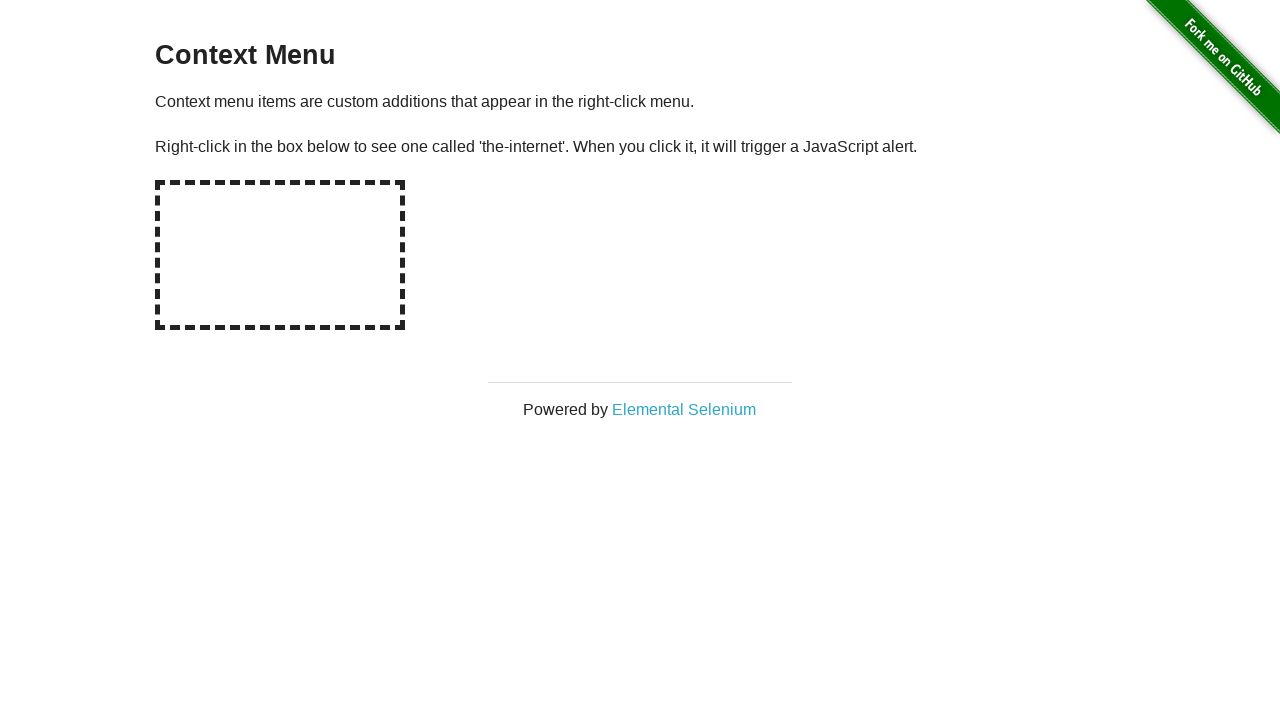

Clicked 'Elemental Selenium' link to open new tab at (684, 409) on text=Elemental Selenium
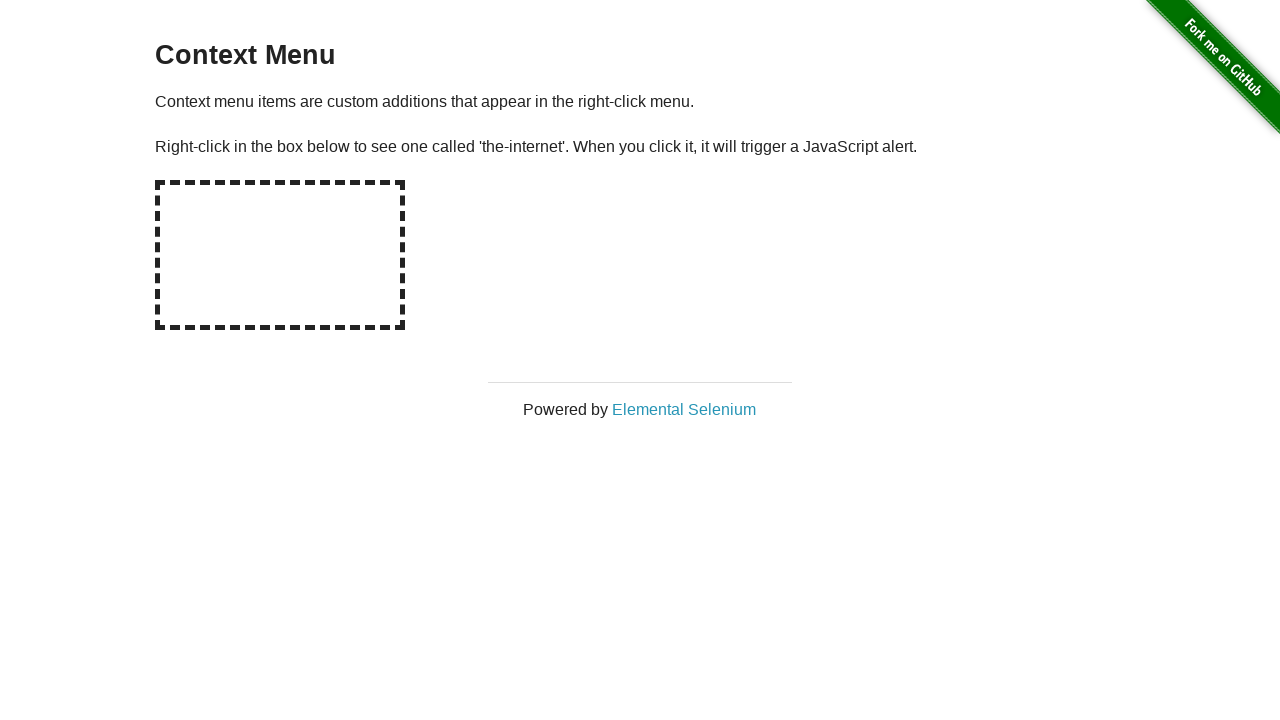

Captured new page/tab reference
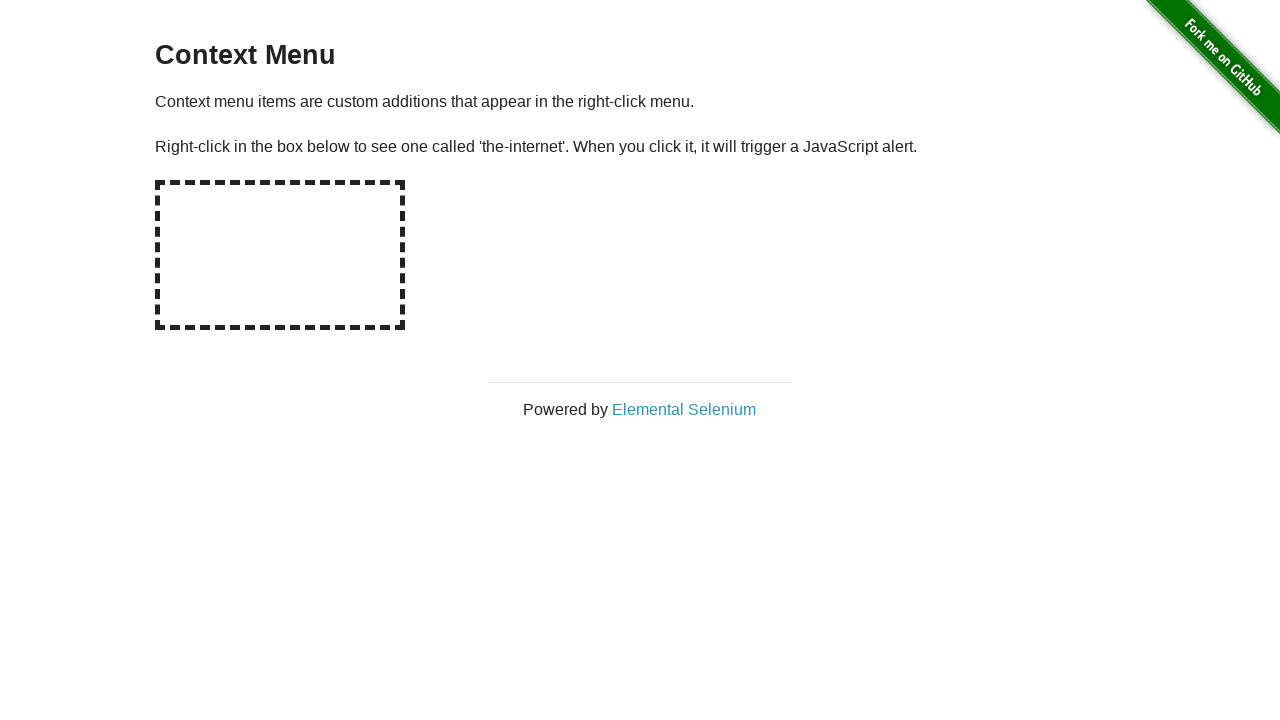

New page loaded completely
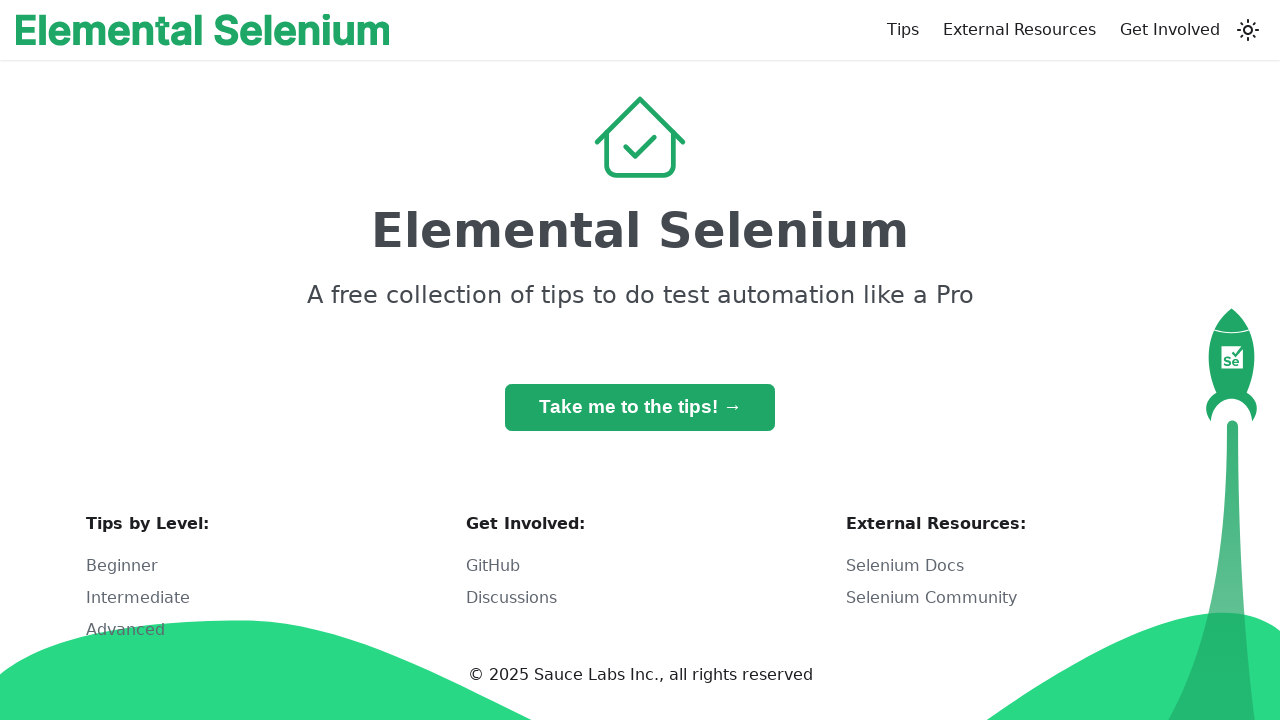

Retrieved h1 text from new page
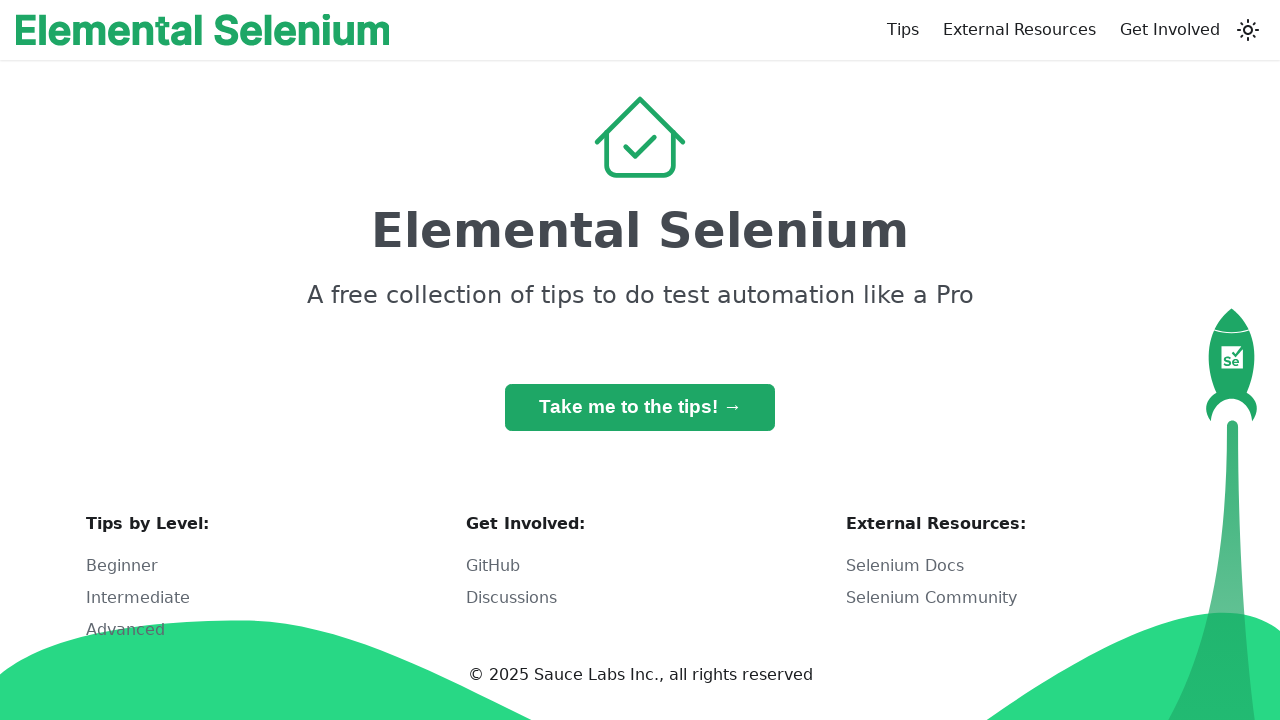

Verified that 'Elemental Selenium' text is present in h1 heading
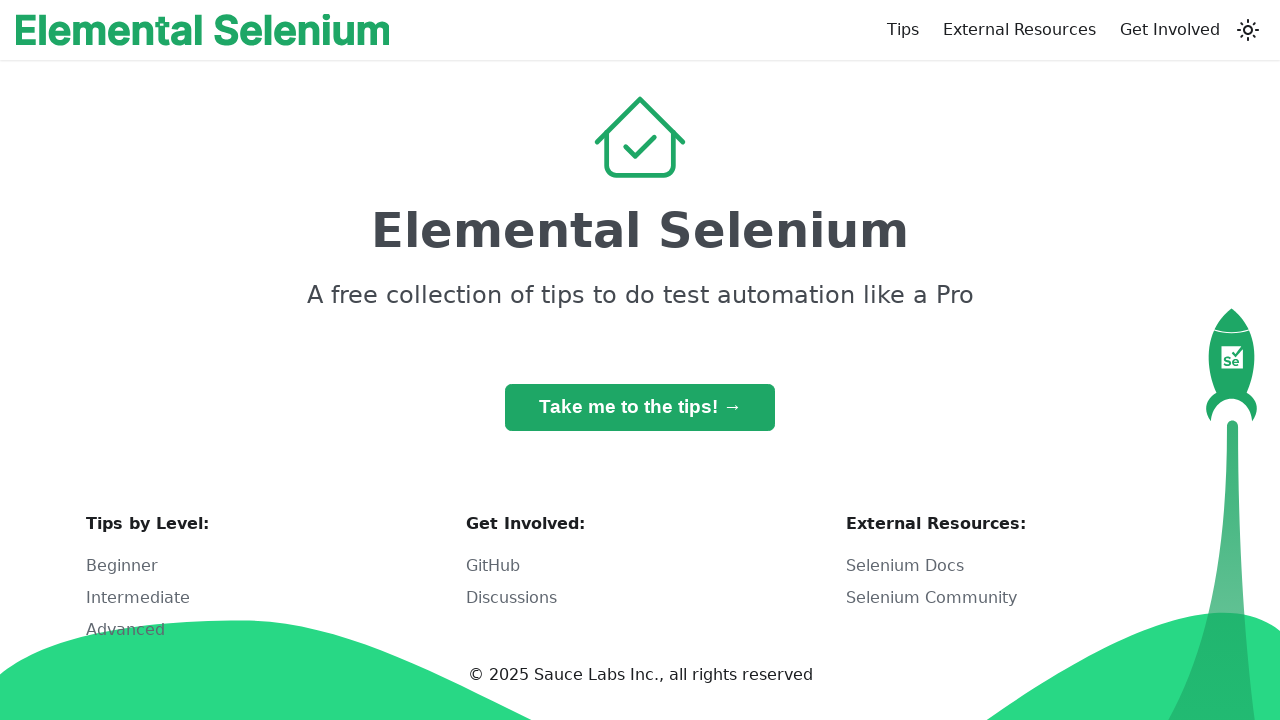

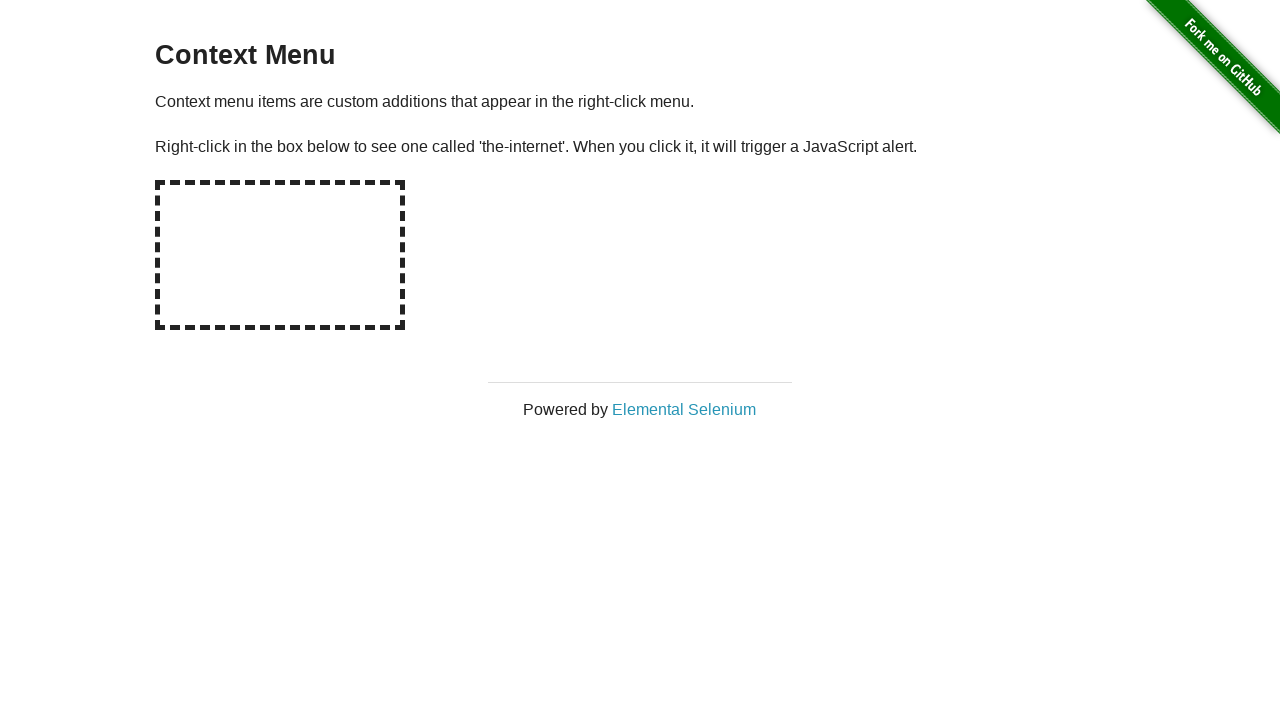